Tests JavaScript confirm dialog by clicking the second alert button and dismissing (canceling) the dialog, then verifying the result message shows cancel was clicked.

Starting URL: https://the-internet.herokuapp.com/javascript_alerts

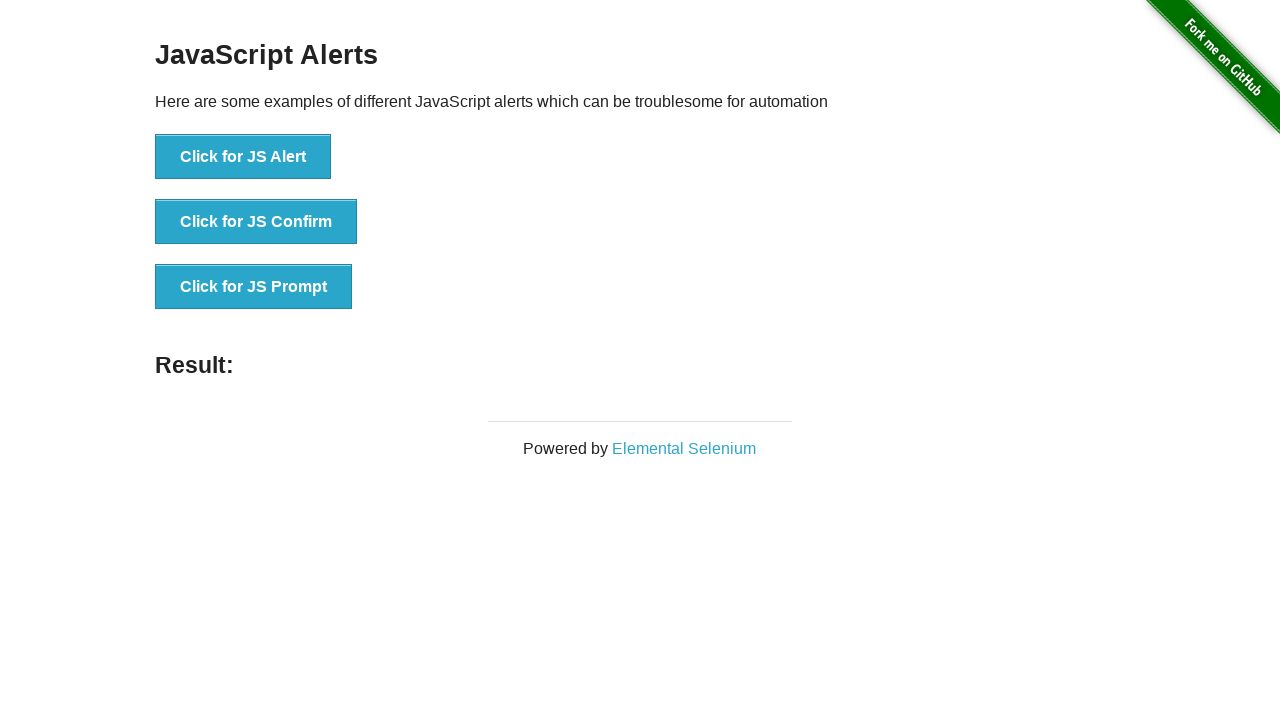

Set up dialog handler to dismiss confirm dialog
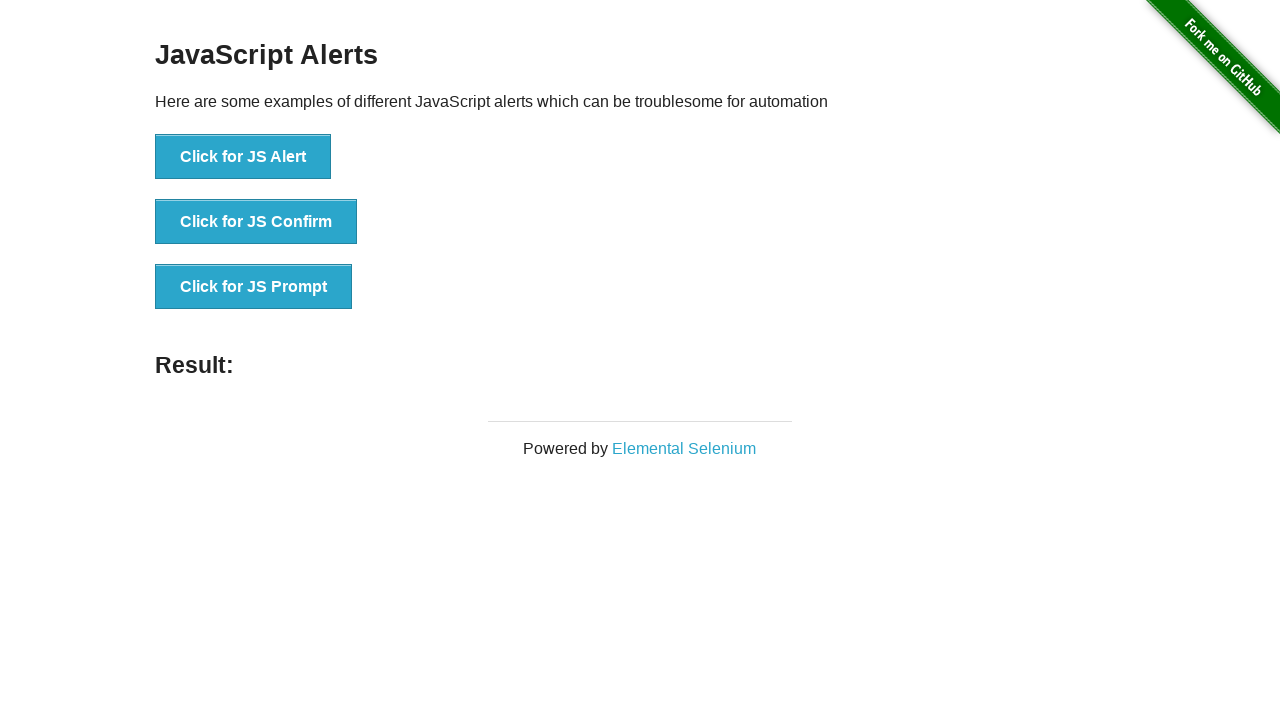

Clicked the JS Confirm button at (256, 222) on xpath=//*[@onclick='jsConfirm()']
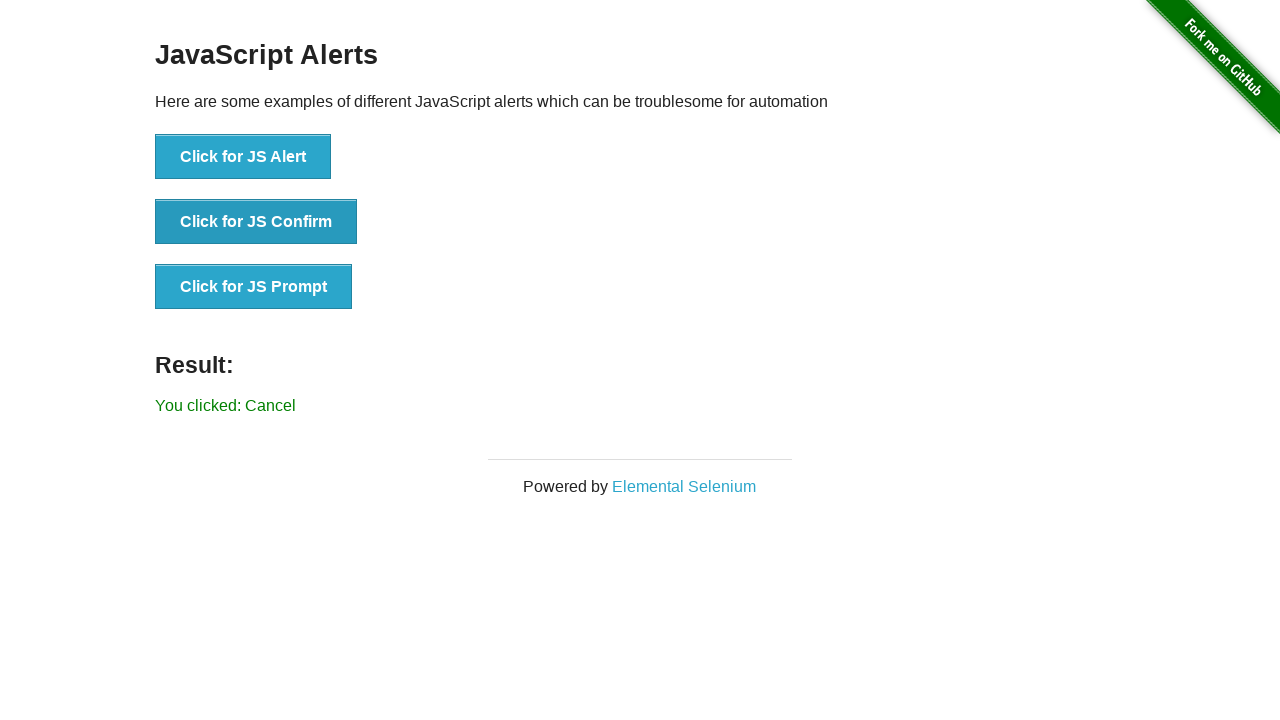

Result message element loaded
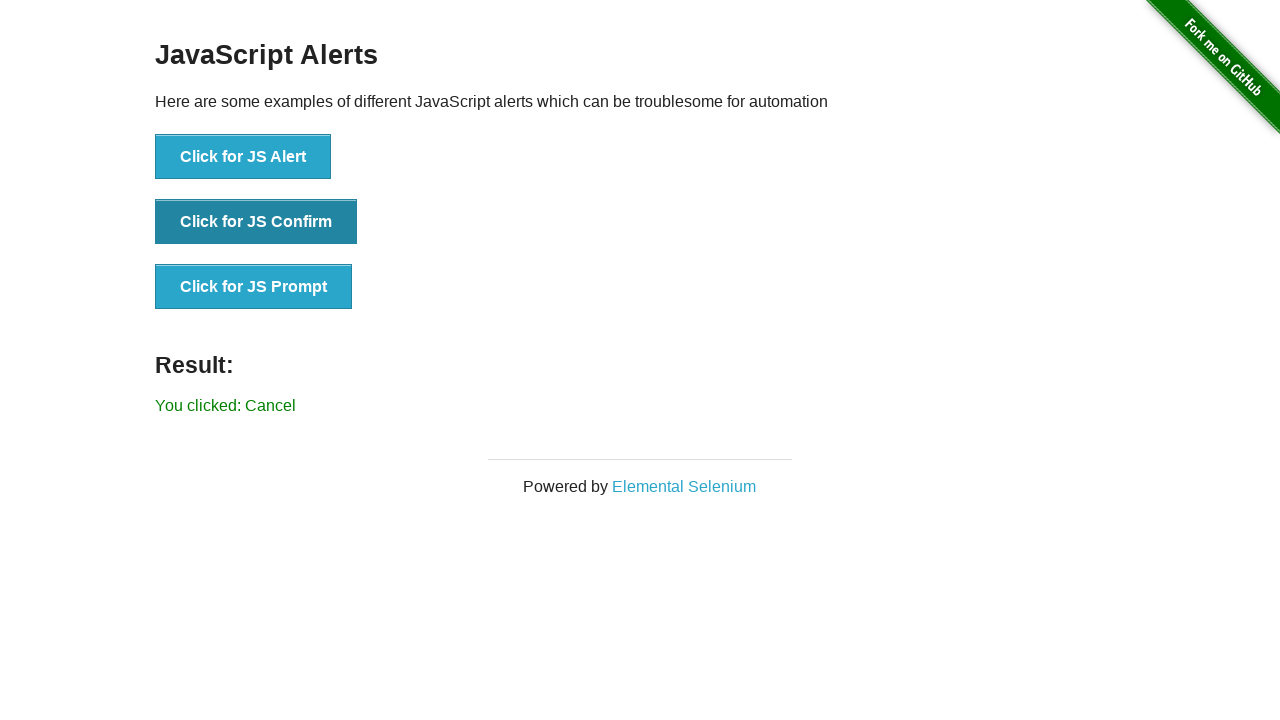

Retrieved result text content
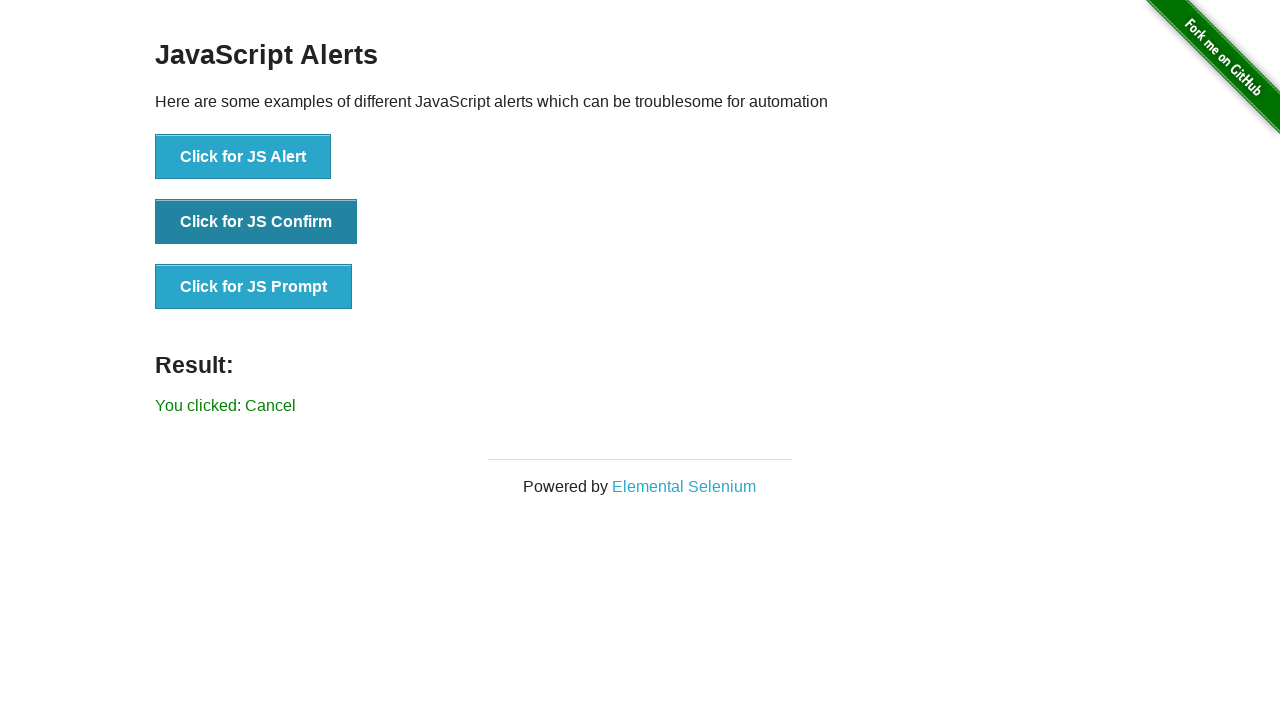

Verified result text equals 'You clicked: Cancel'
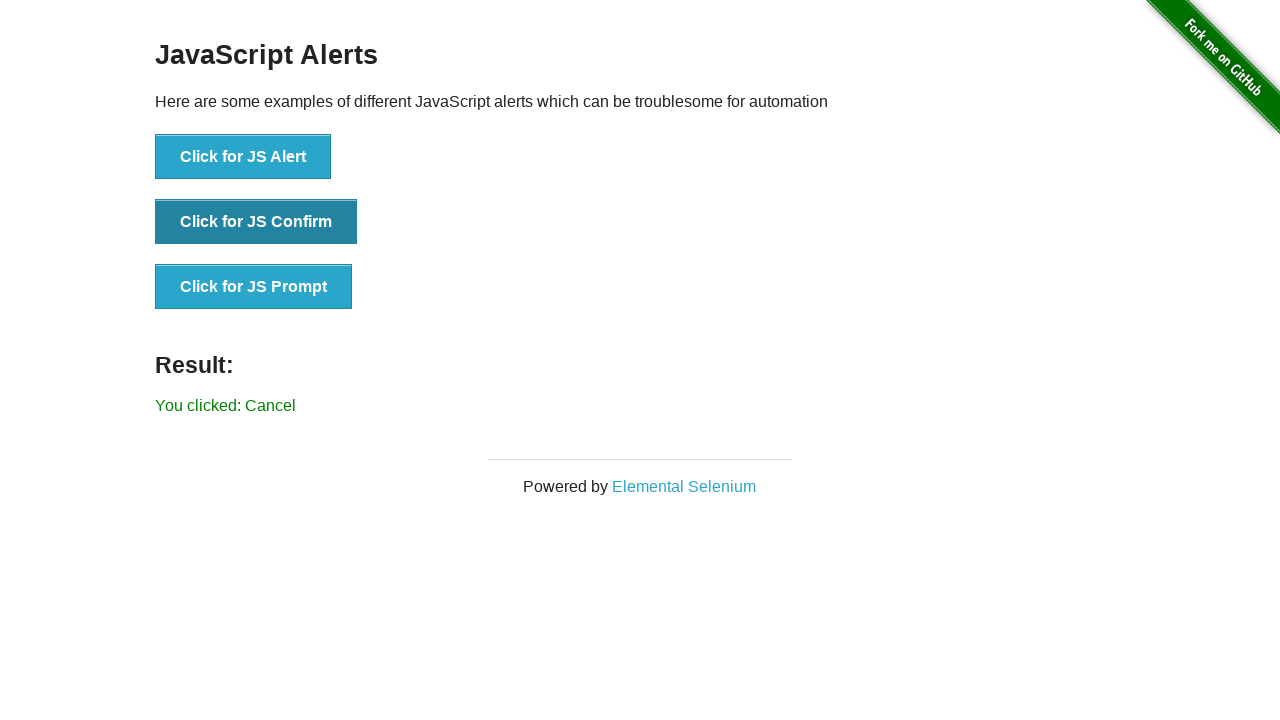

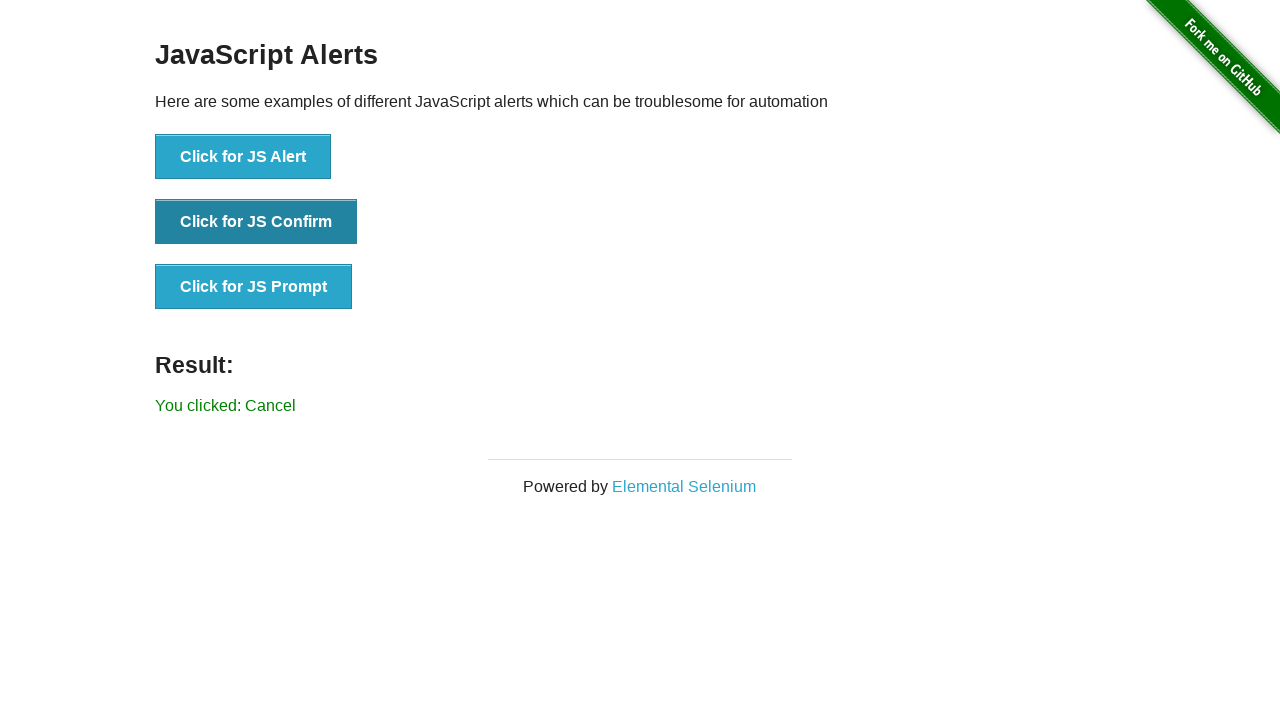